Tests clicking on the Home checkbox in the checkbox tree

Starting URL: https://demoqa.com/checkbox

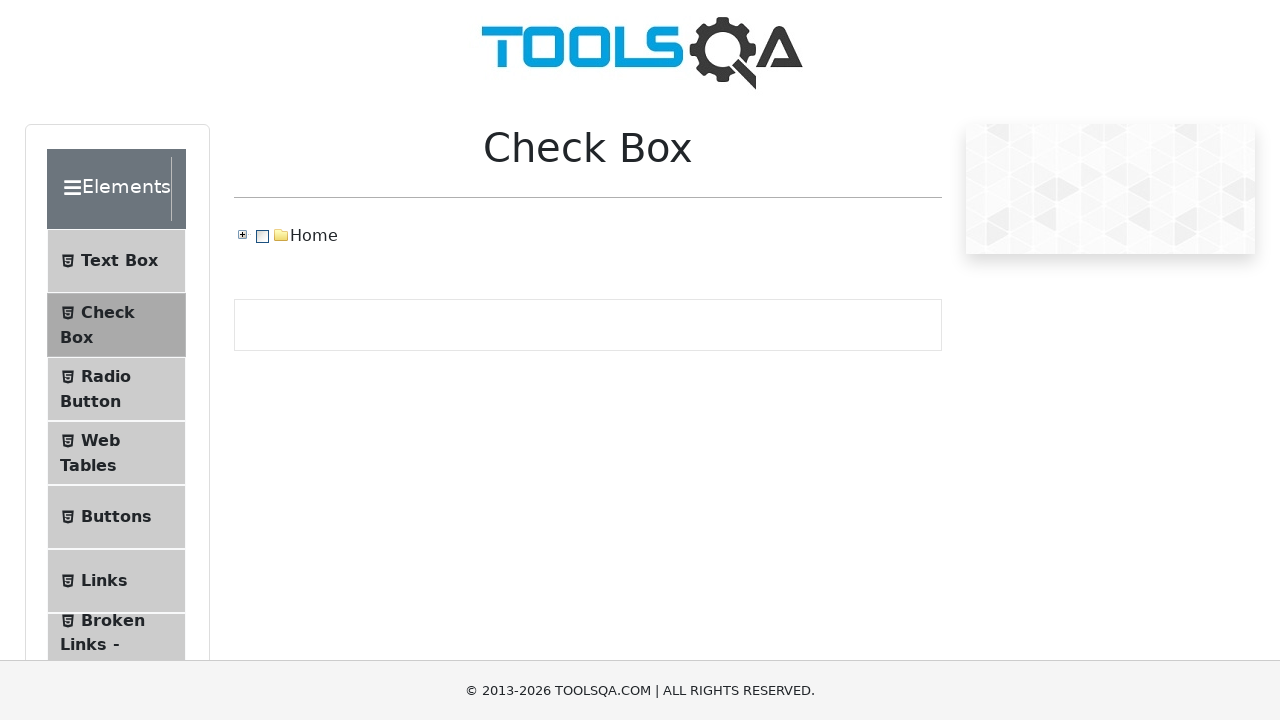

Waited for Home checkbox label to be available
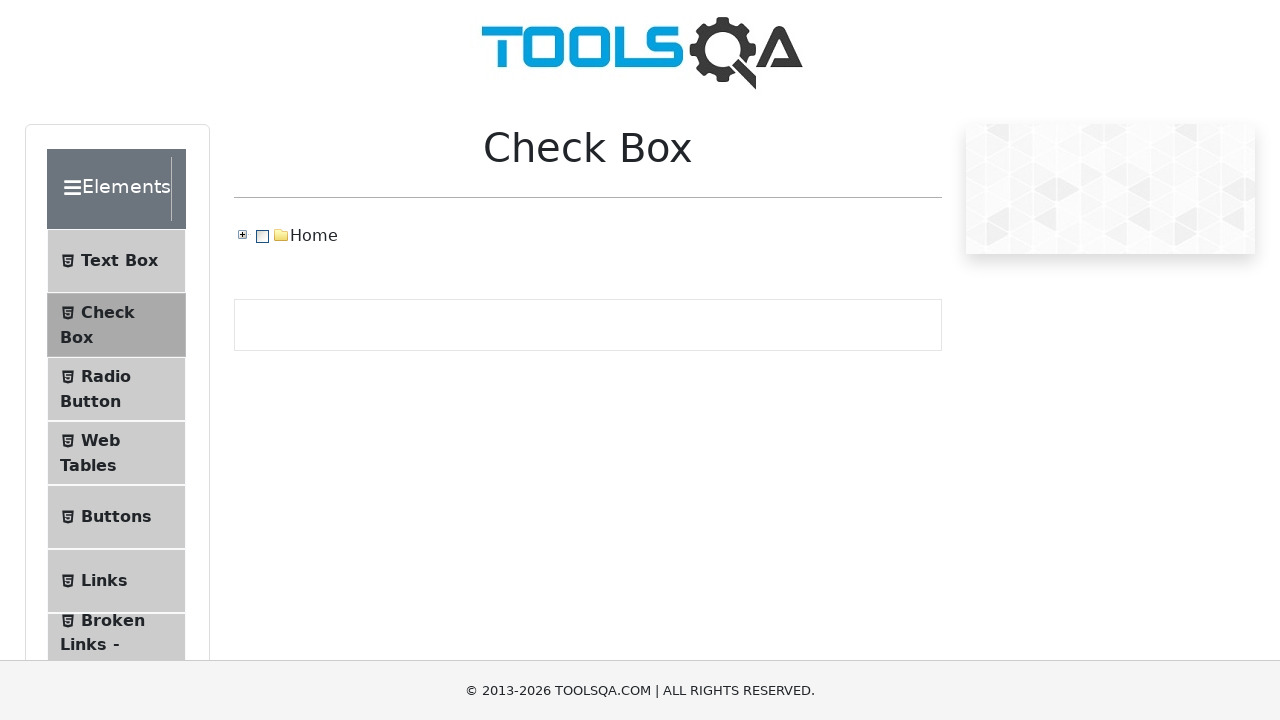

Clicked on the Home checkbox in the checkbox tree at (314, 236) on xpath=//span[text()='Home']
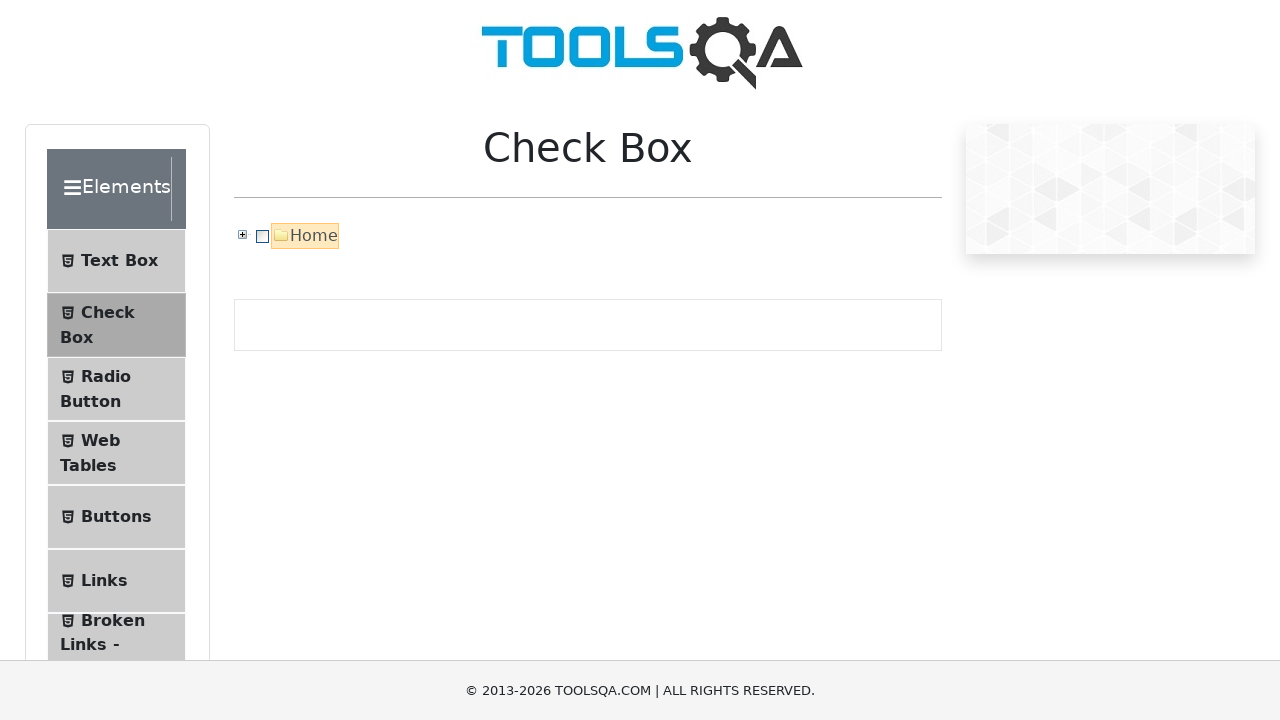

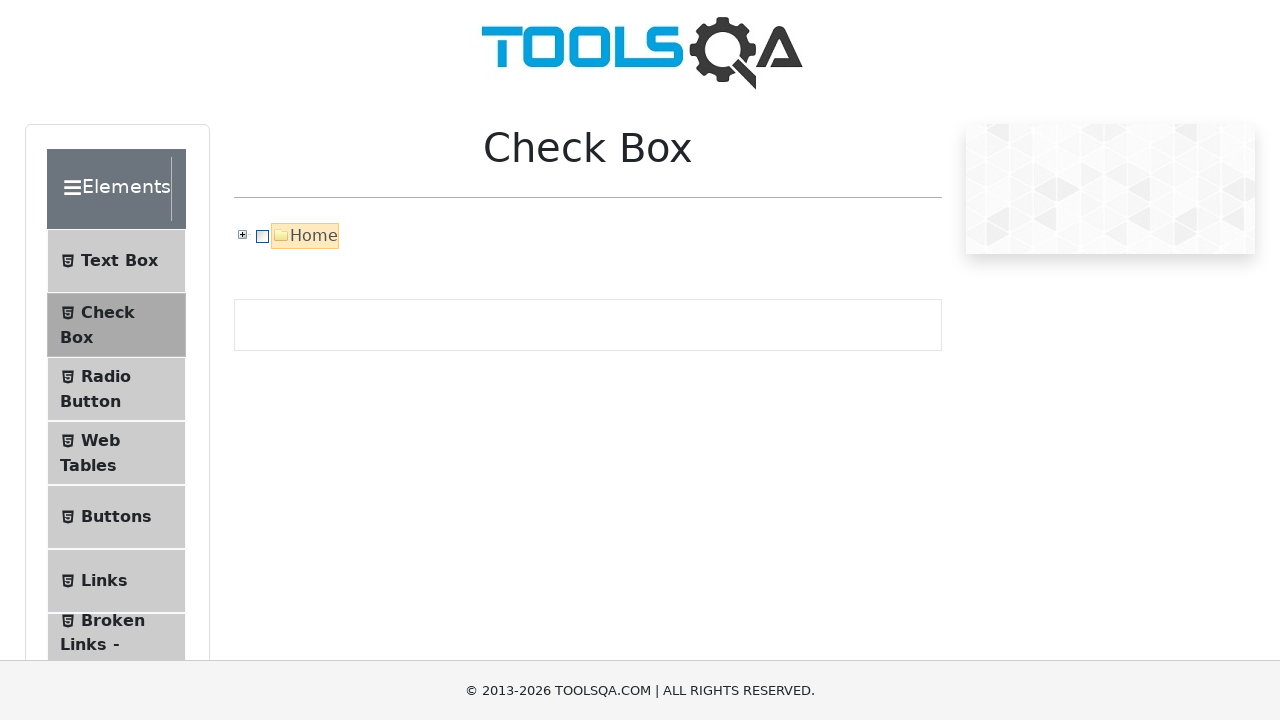